Tests application behavior when network requests containing "GetBook" fail by intercepting and aborting those requests, then clicking a primary button on the page.

Starting URL: https://rahulshettyacademy.com/angularAppdemo/

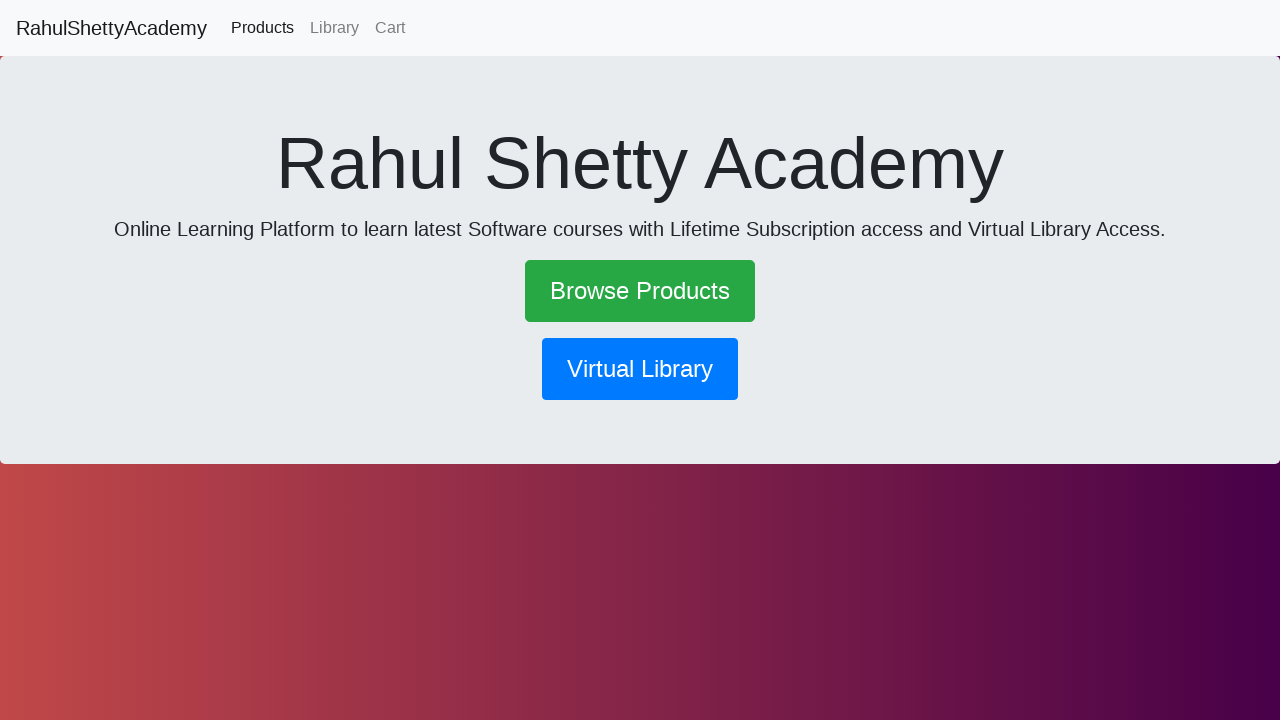

Set up route interception to abort requests containing 'GetBook'
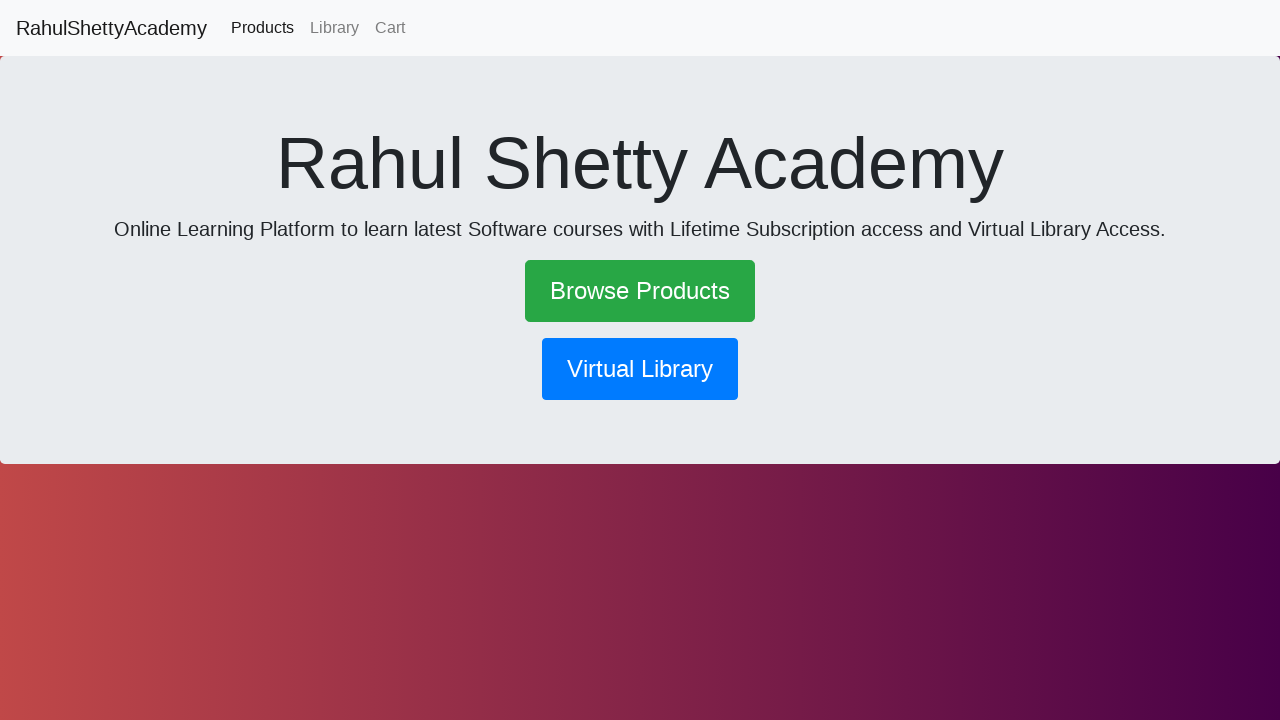

Clicked primary button to trigger GetBook request at (640, 369) on .btn.btn-primary
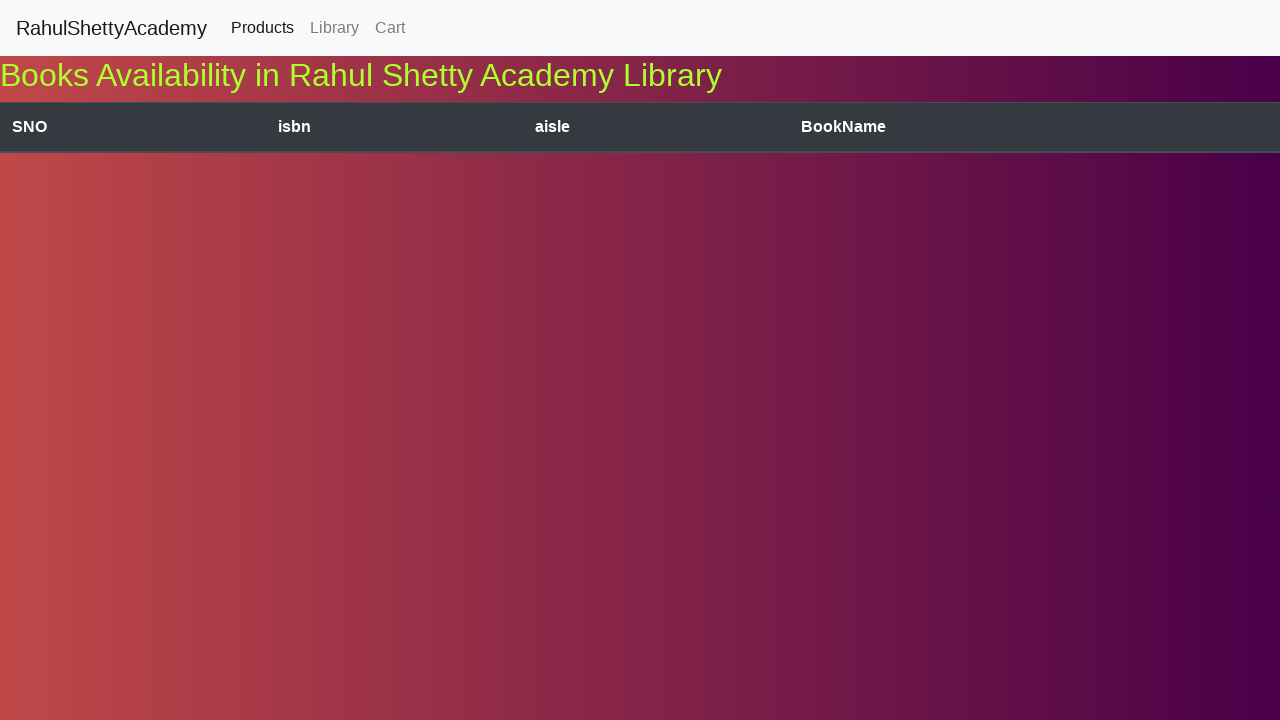

Waited for failed request to be processed
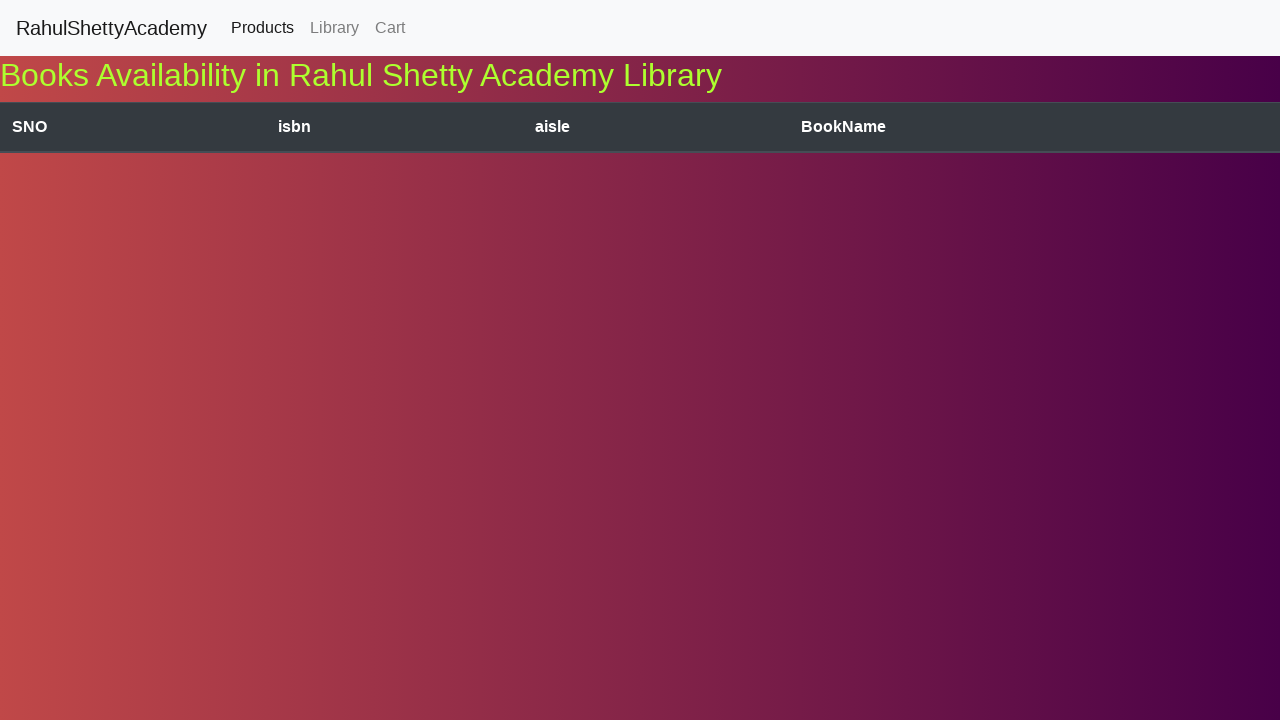

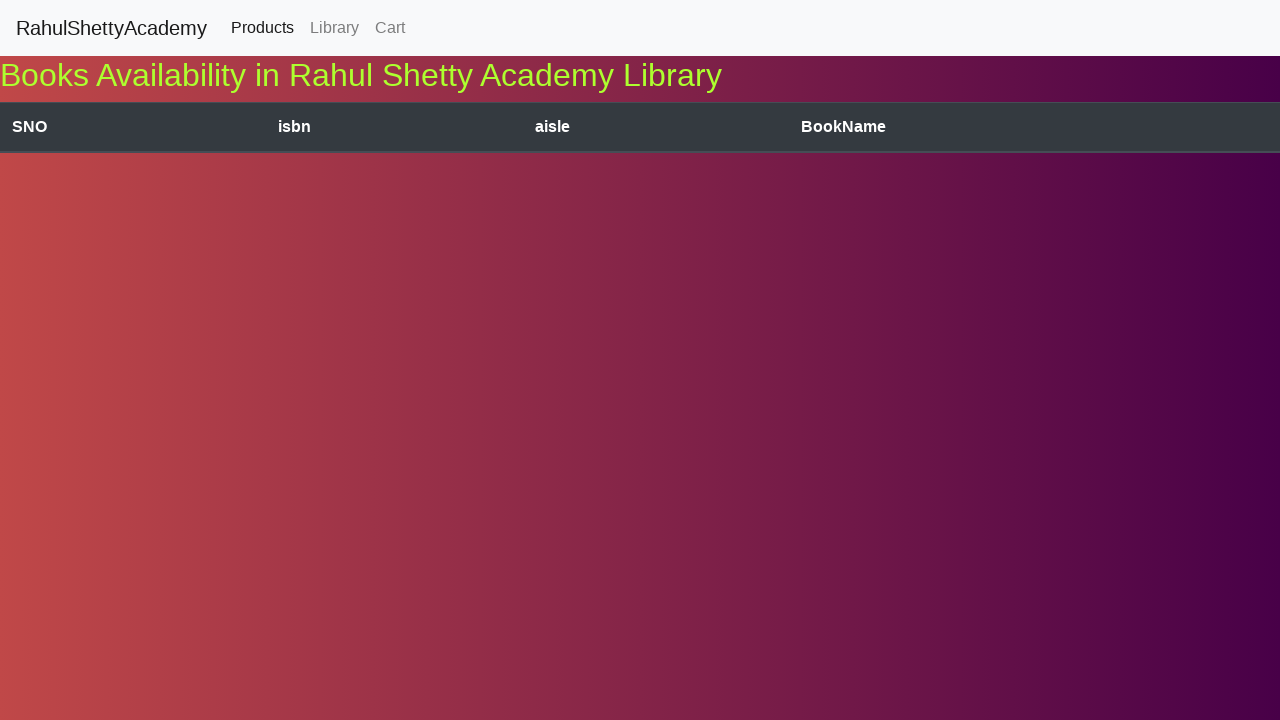